Tests the state of various form elements on the DemoQA practice form by checking if elements are disabled, enabled, editable, checked, visible, or hidden.

Starting URL: https://demoqa.com/automation-practice-form

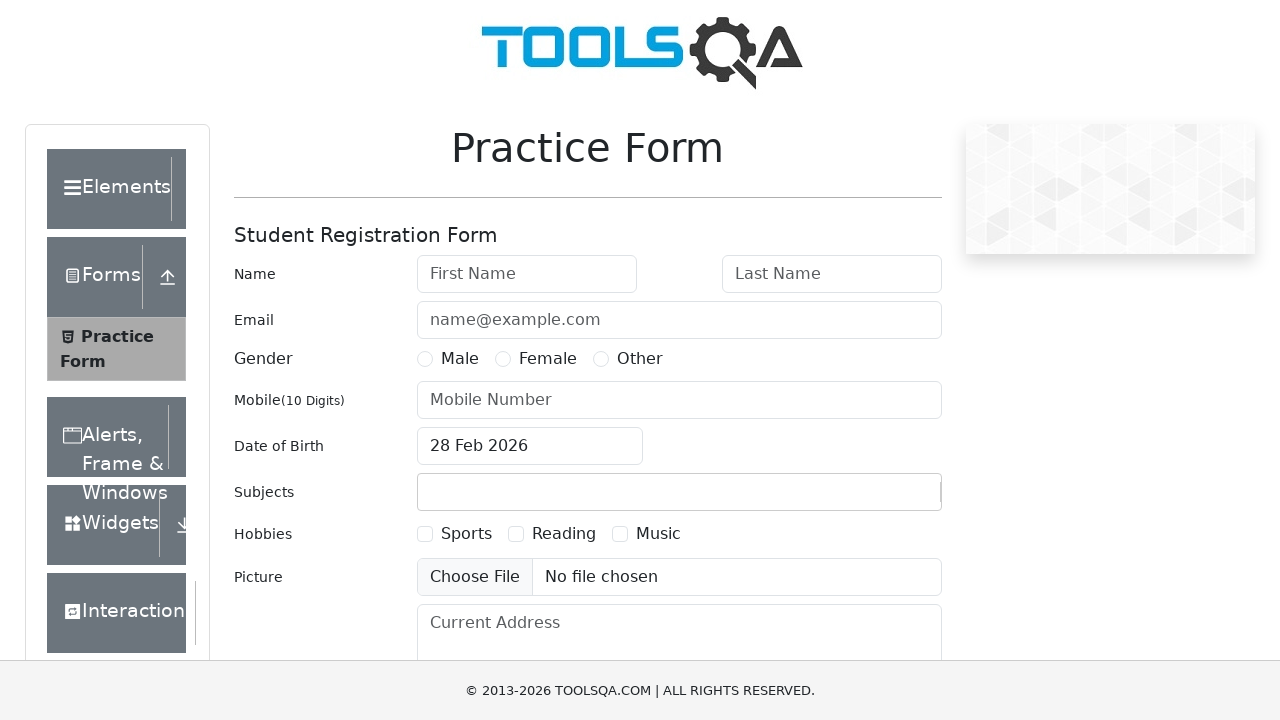

Waited for firstName field to load on the DemoQA practice form
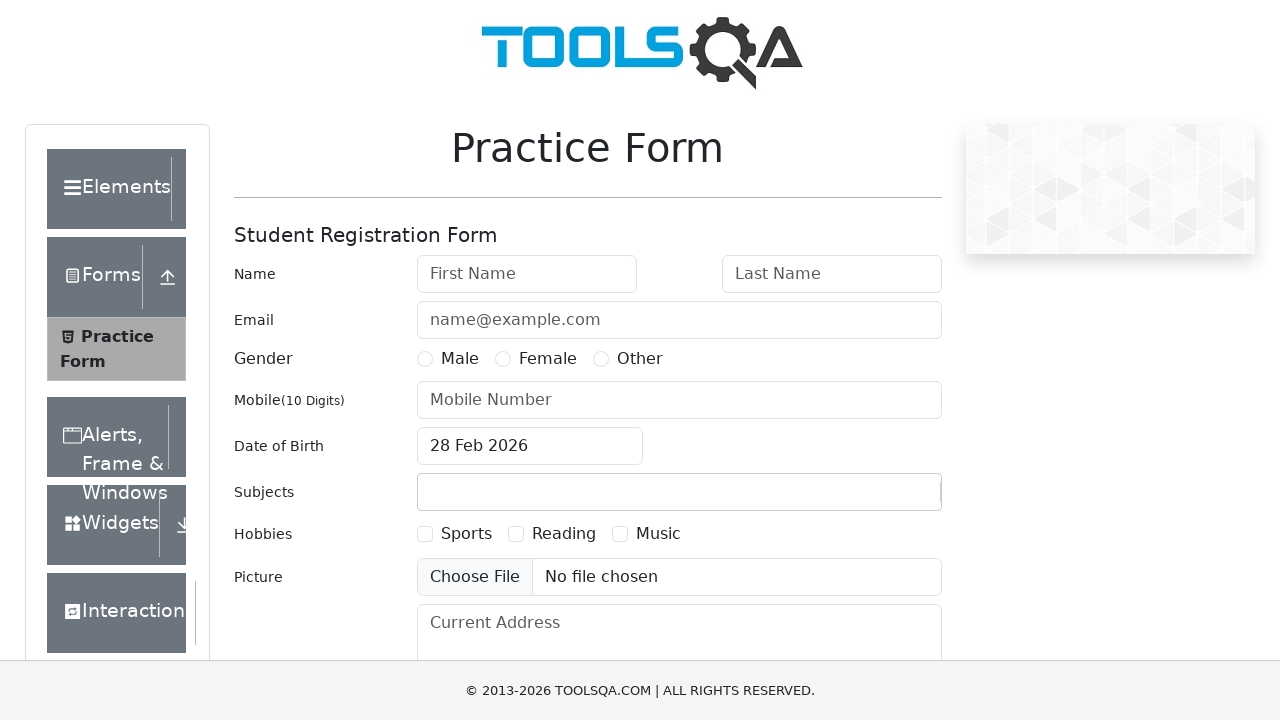

Located the firstName input field
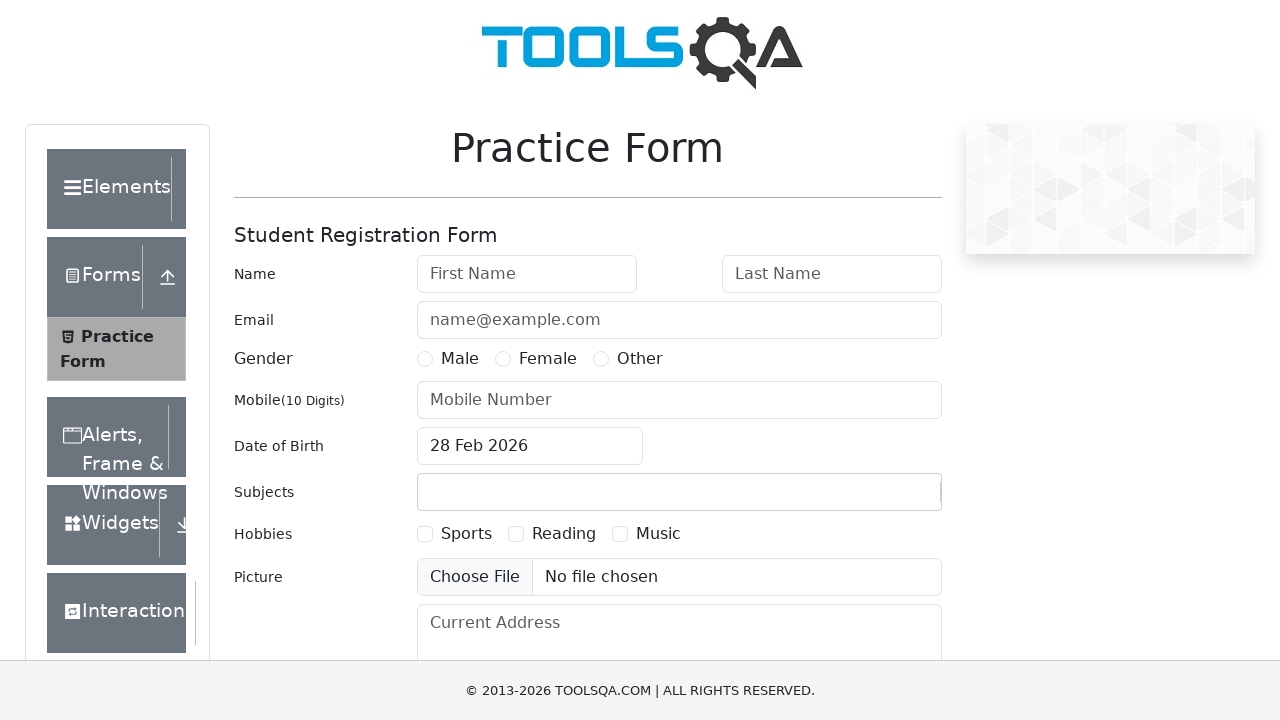

Located the sports hobby checkbox
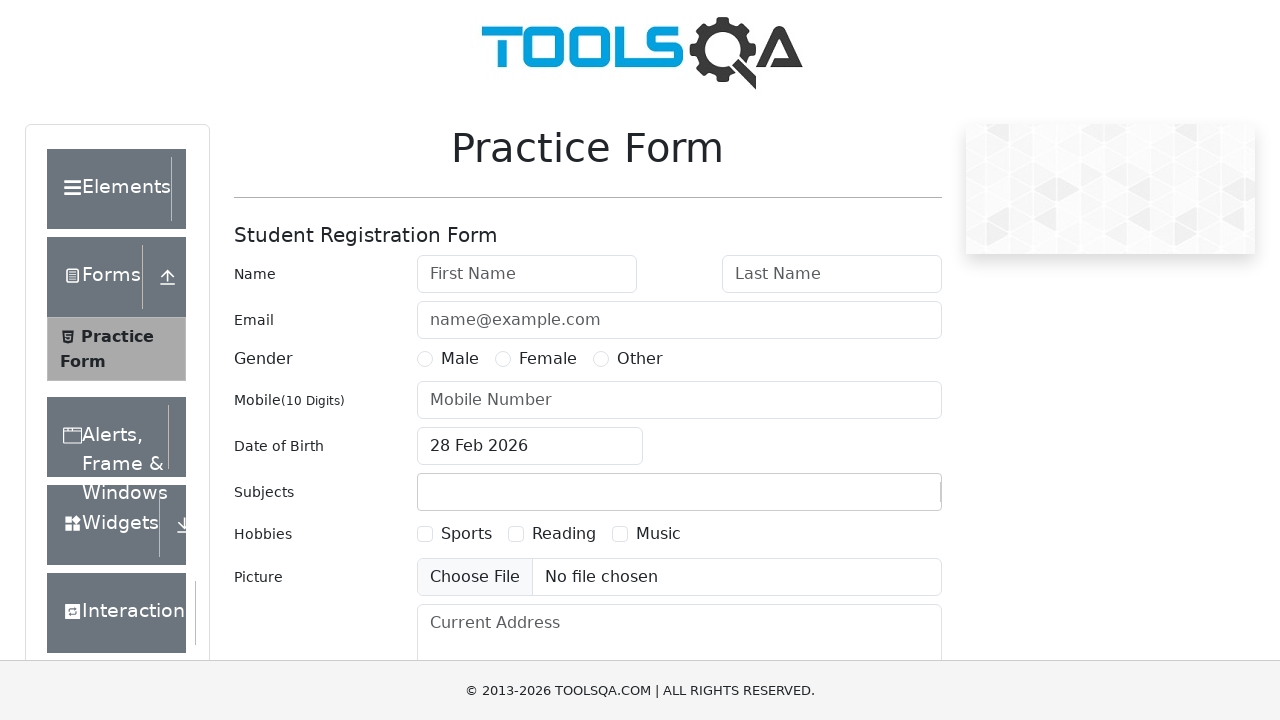

Located the submit button
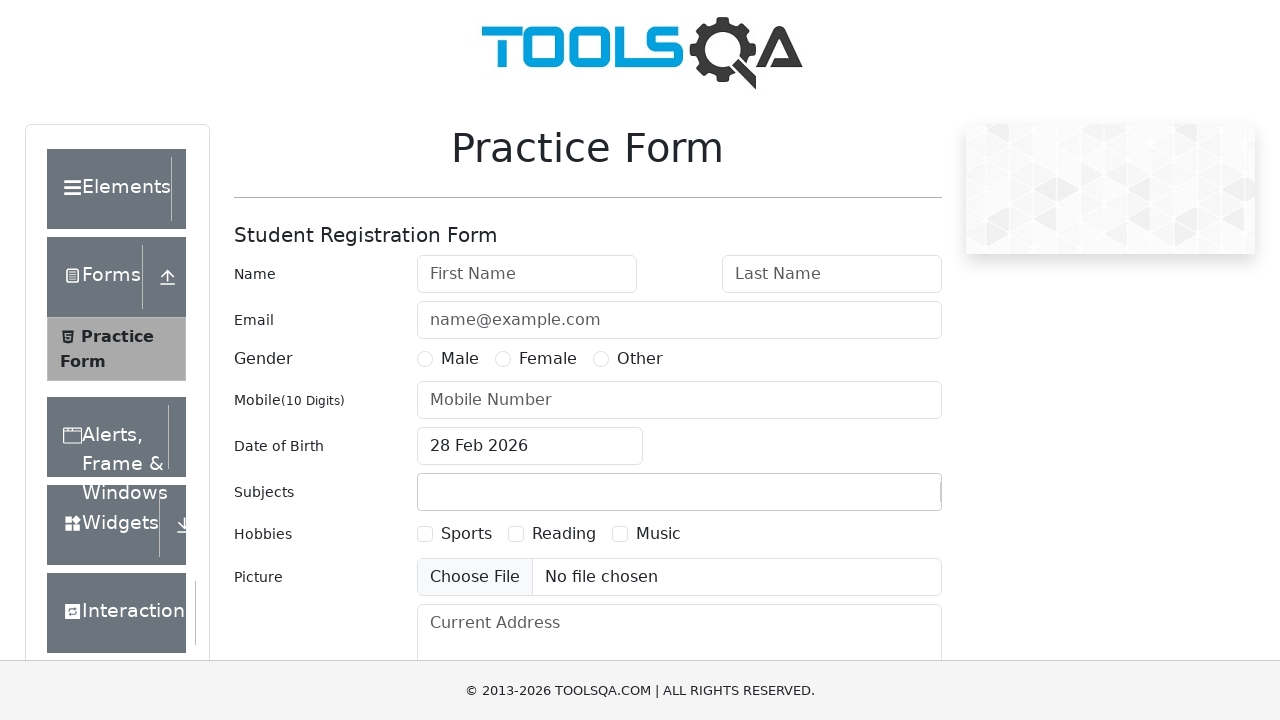

Checked if firstName field is disabled: False
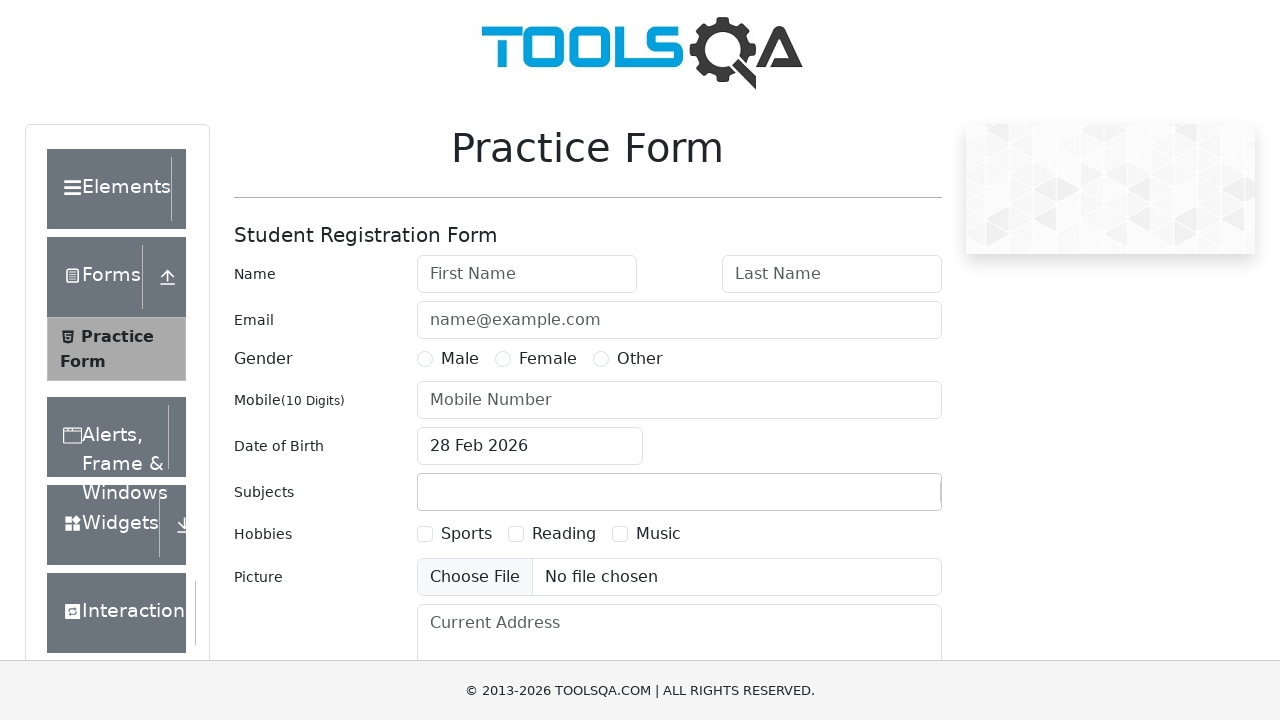

Checked if firstName field is enabled: True
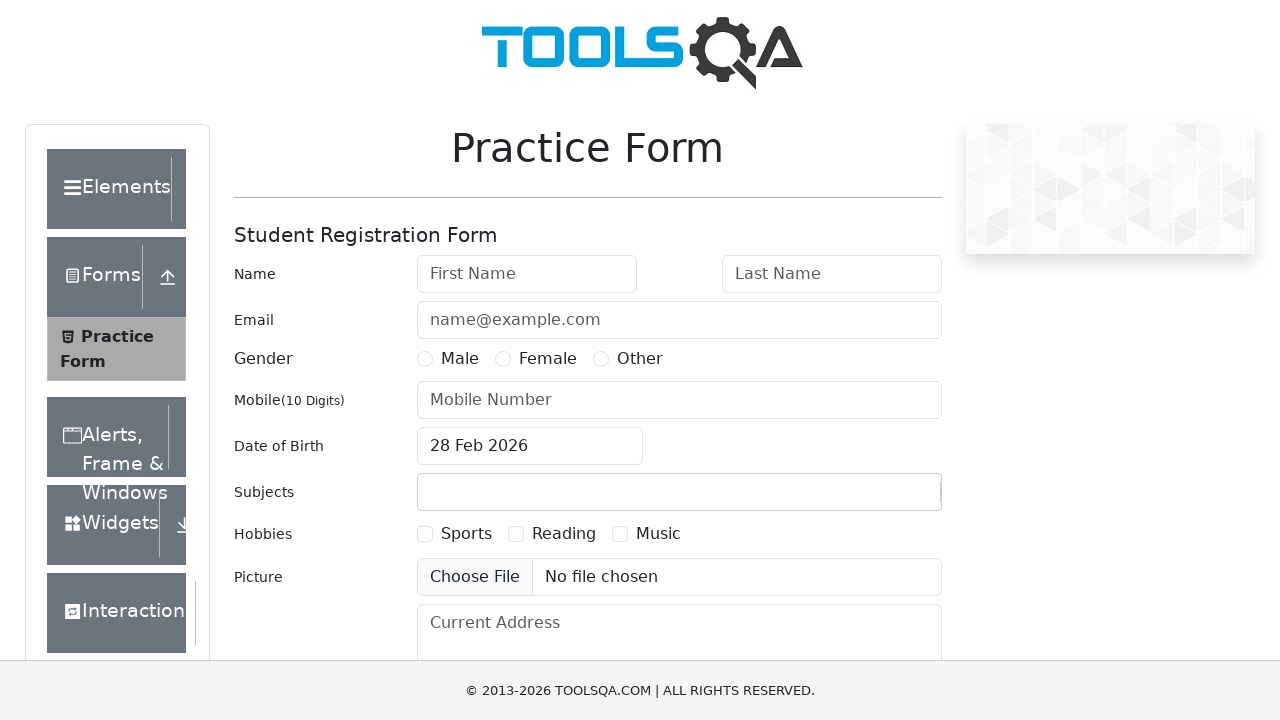

Checked if firstName field is editable: True
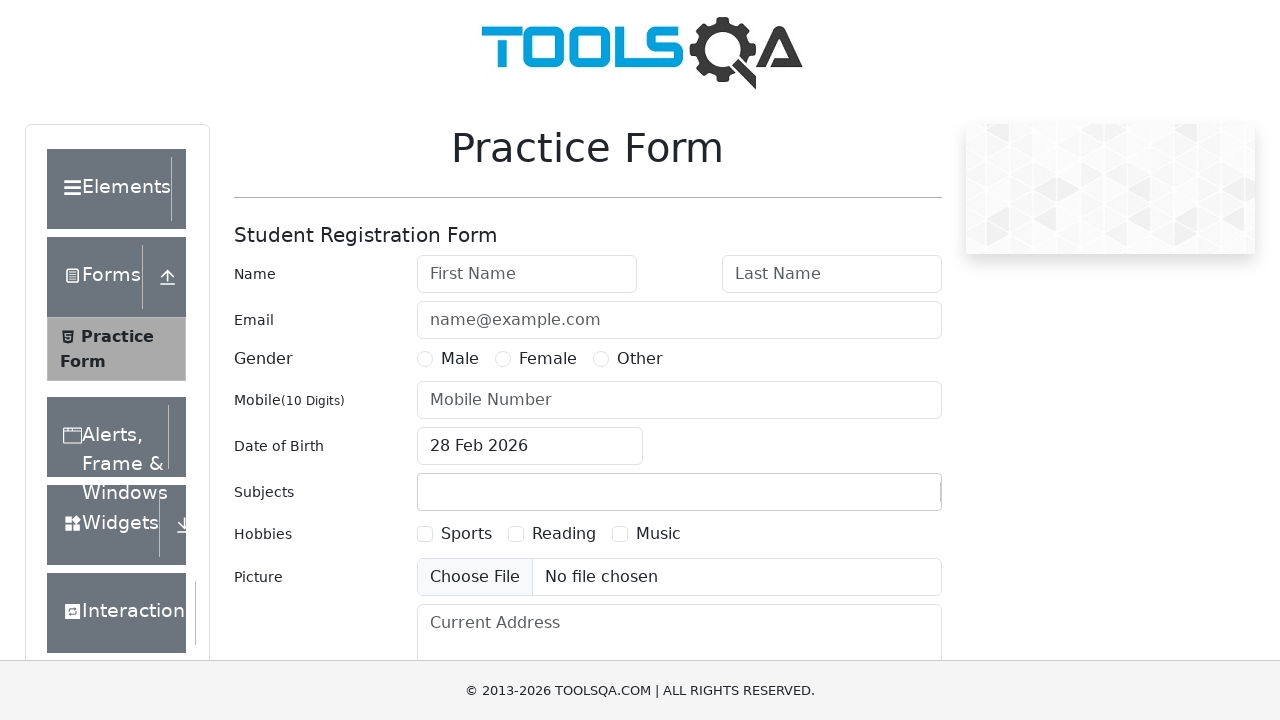

Checked if sports checkbox is checked: False
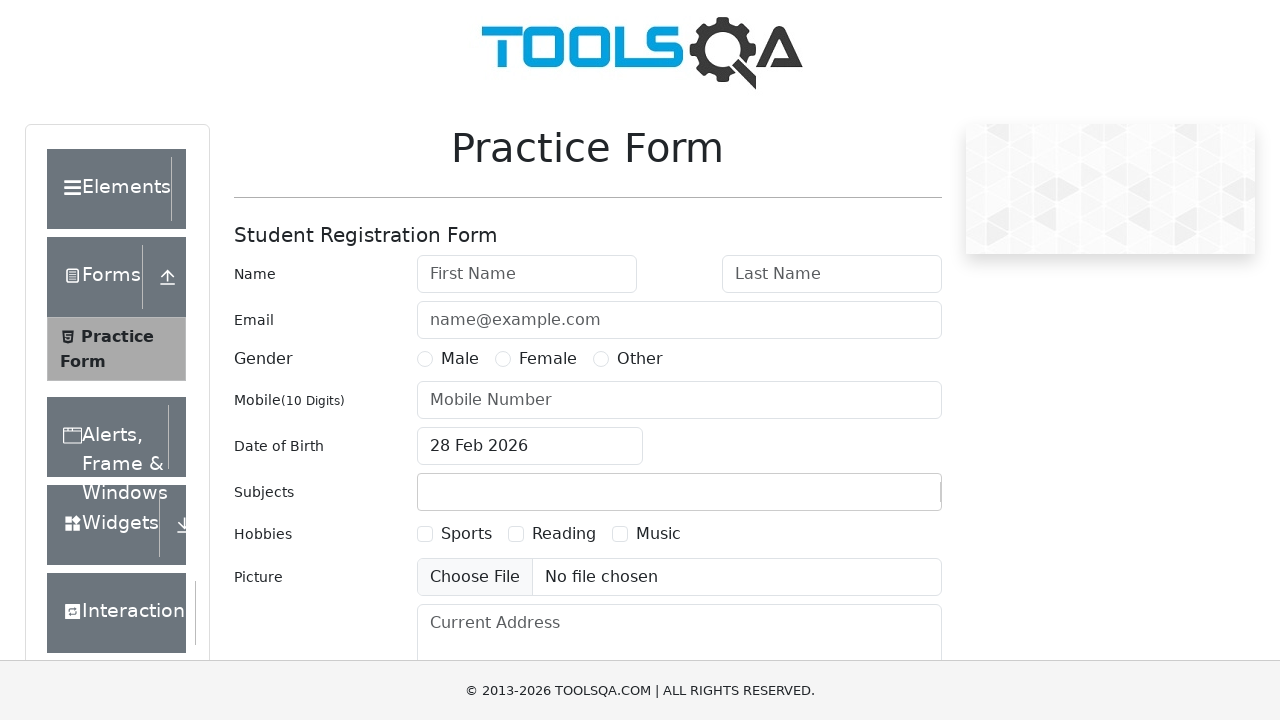

Checked if sports checkbox is visible: True
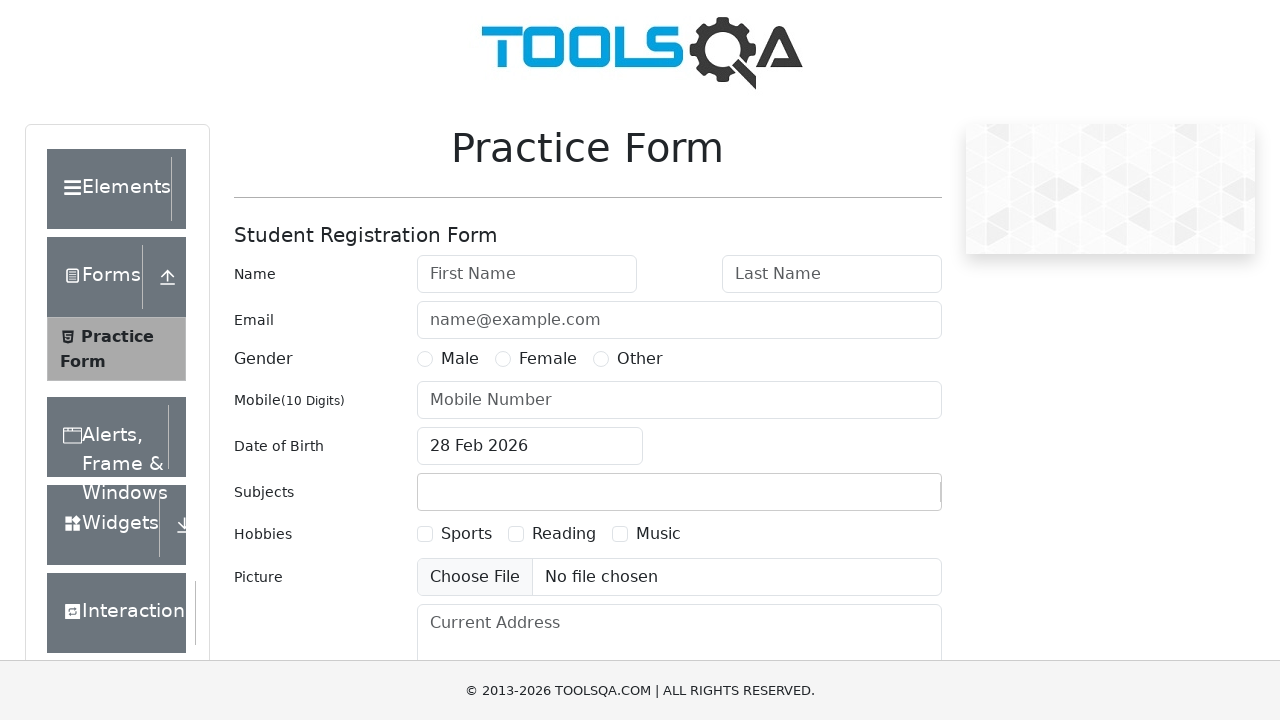

Checked if submit button is hidden: False
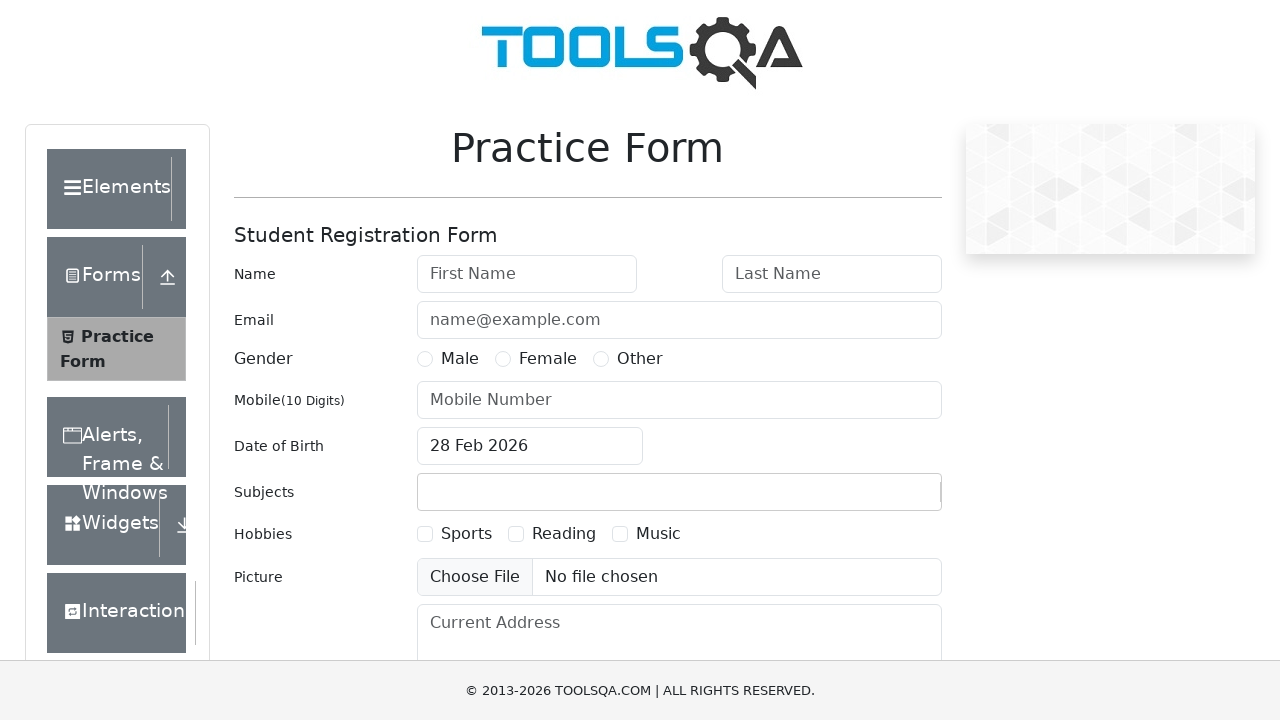

Checked if submit button is visible: True
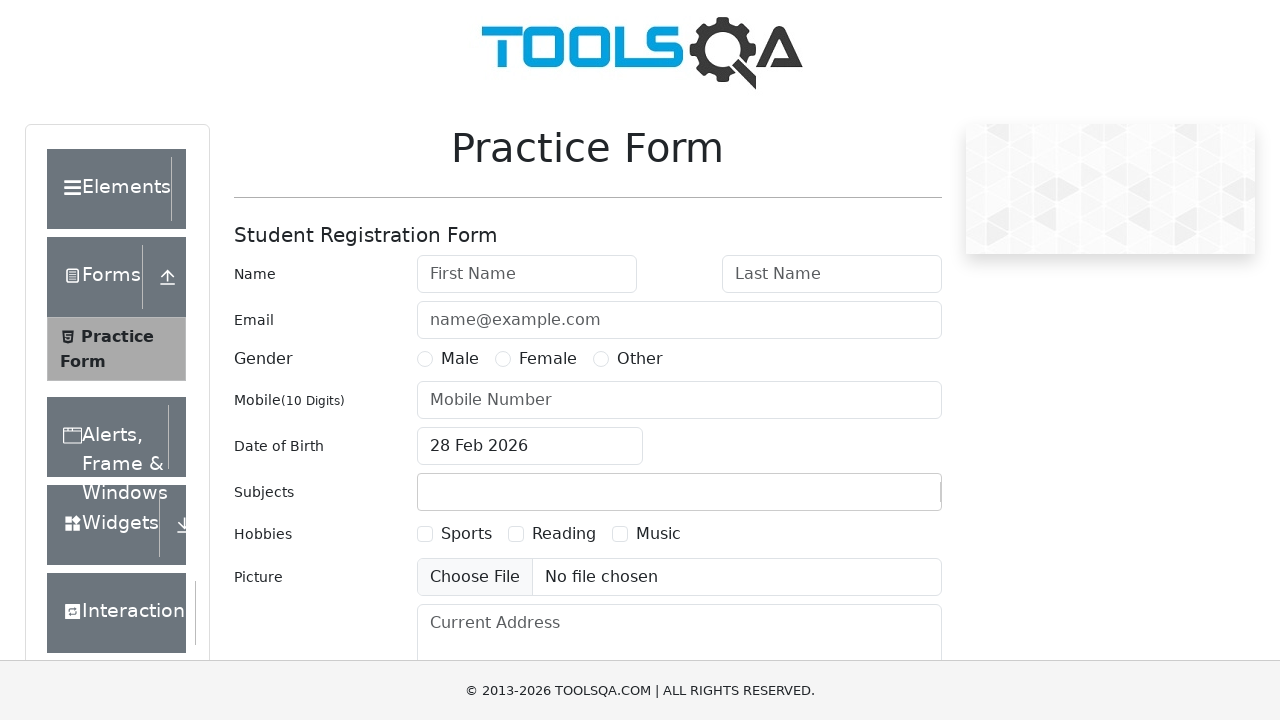

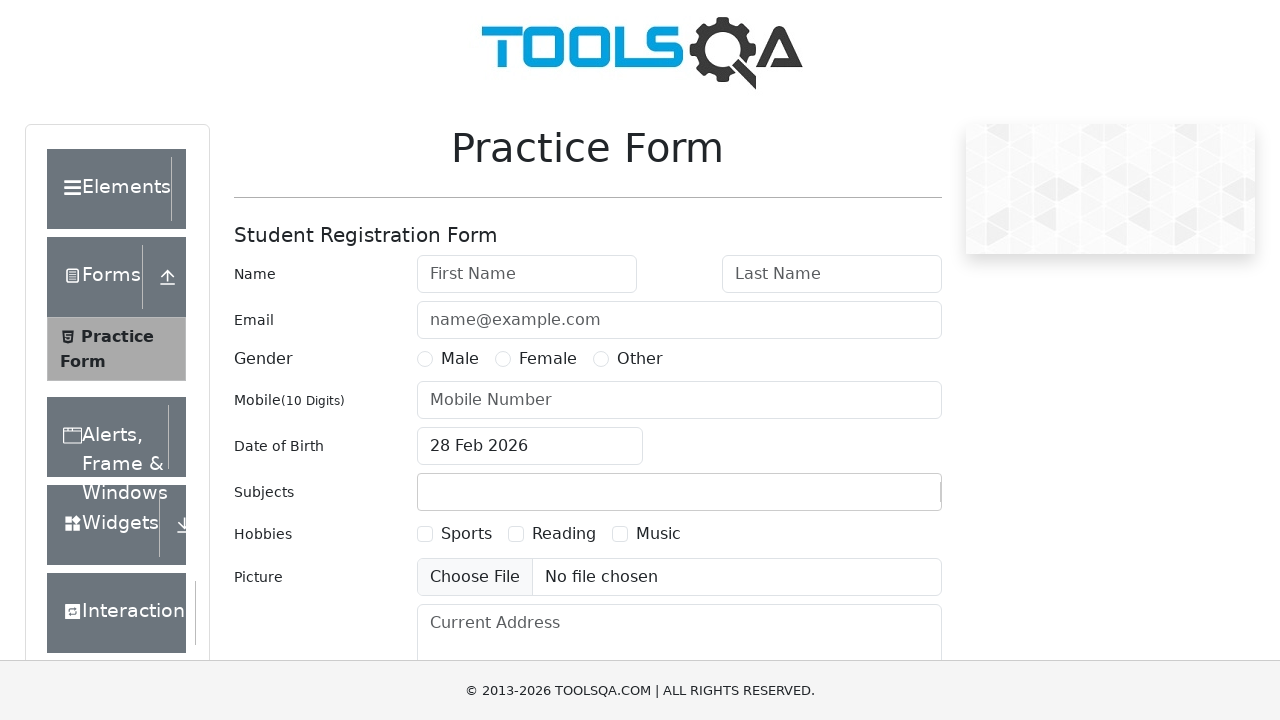